Tests mouse back button functionality to navigate back after clicking a link

Starting URL: https://www.selenium.dev/selenium/web/mouse_interaction.html

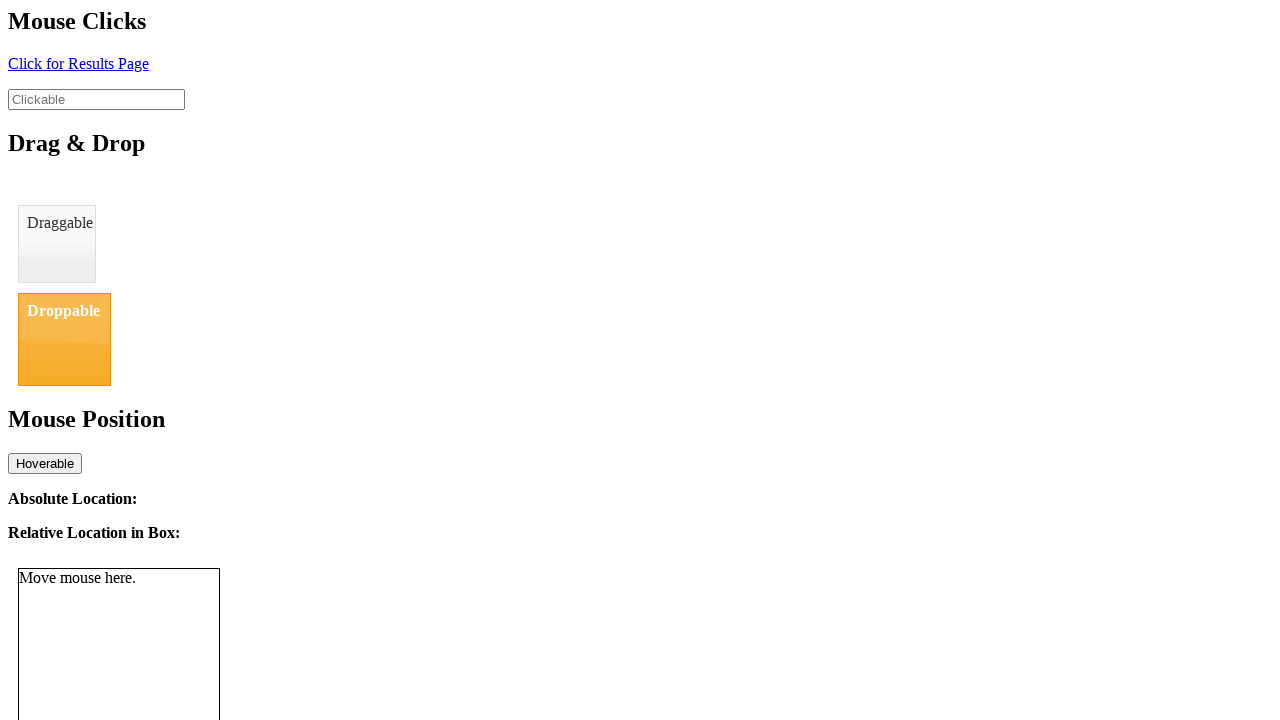

Clicked element to navigate forward at (78, 63) on #click
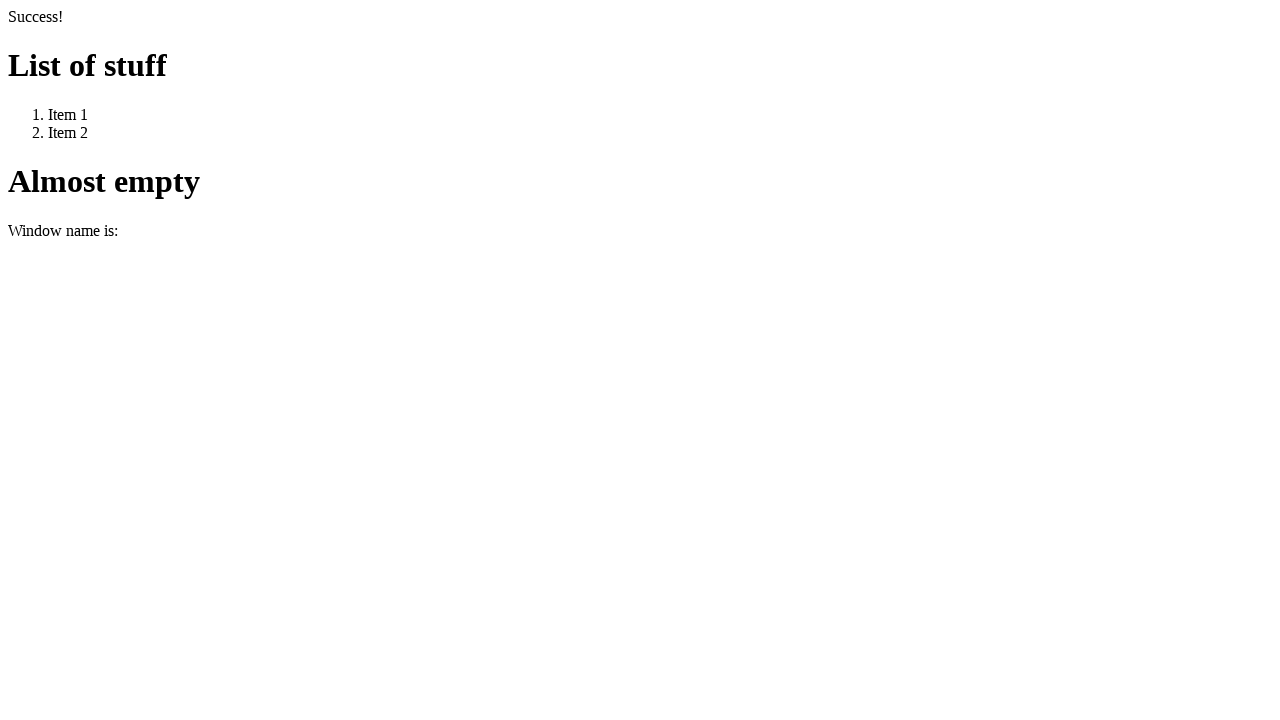

Verified arrival at new page with title 'We Arrive Here'
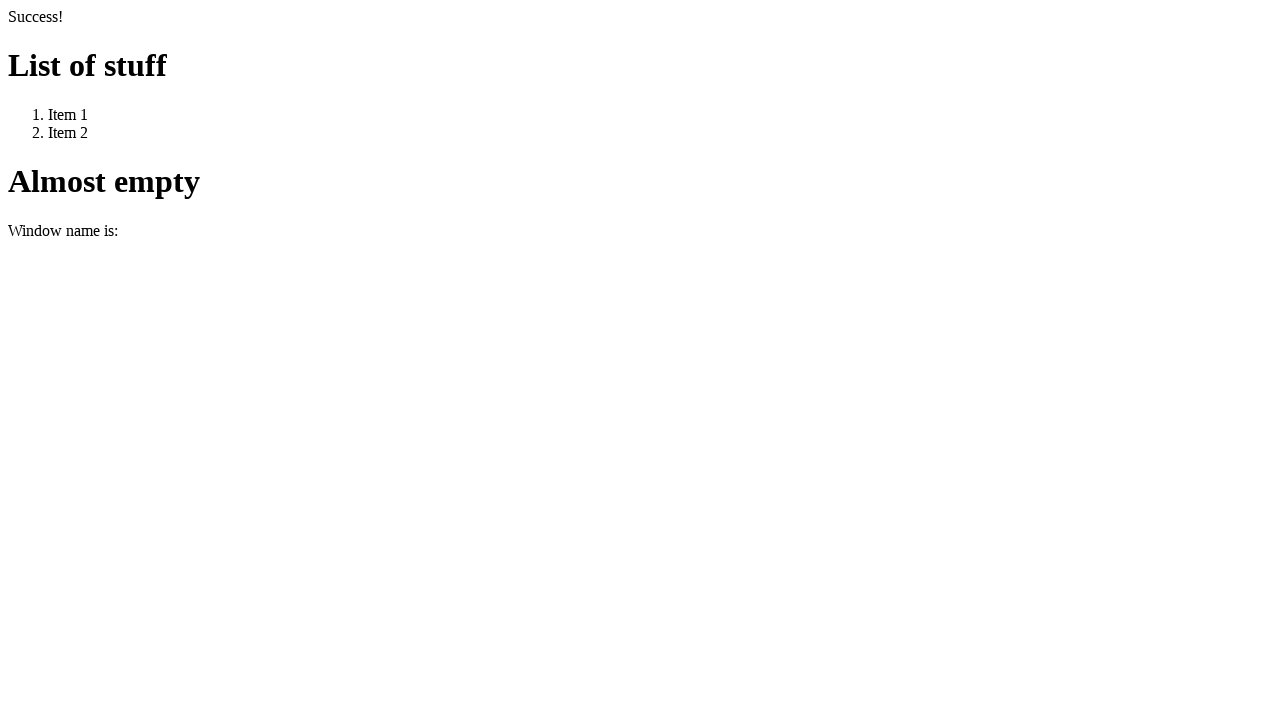

Navigated back using browser back button
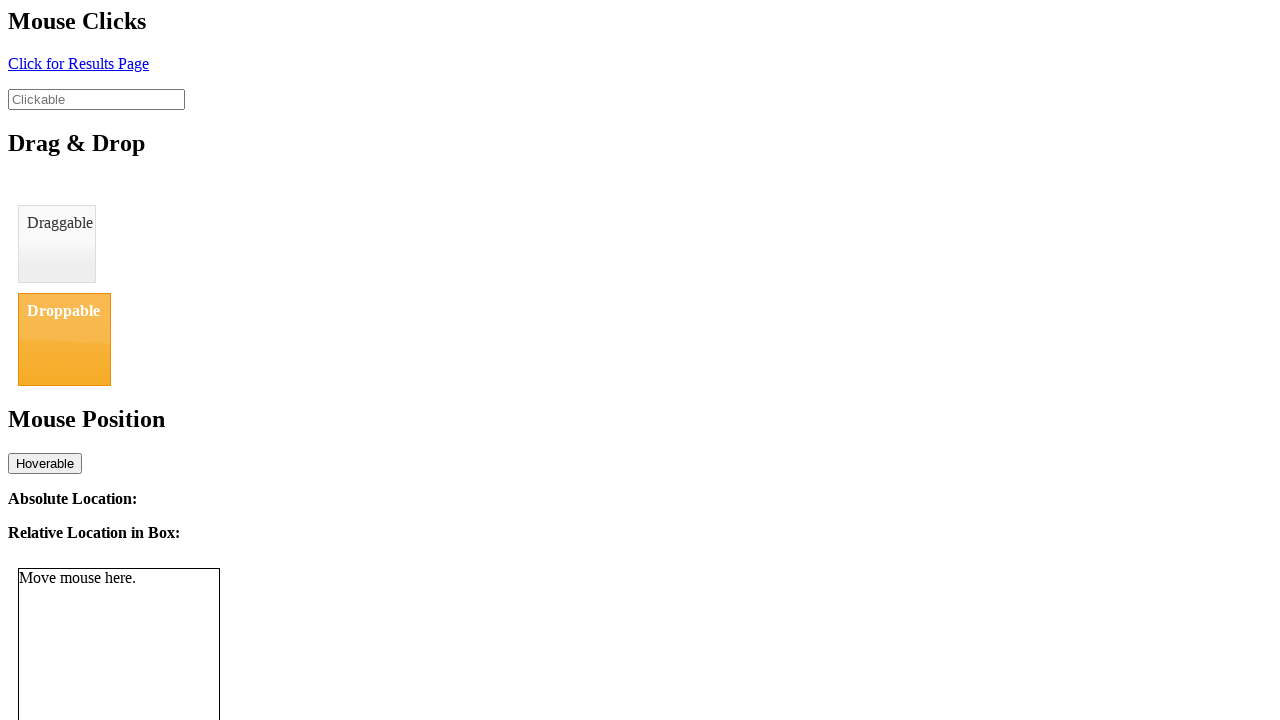

Verified return to original page with title 'BasicMouseInterfaceTest'
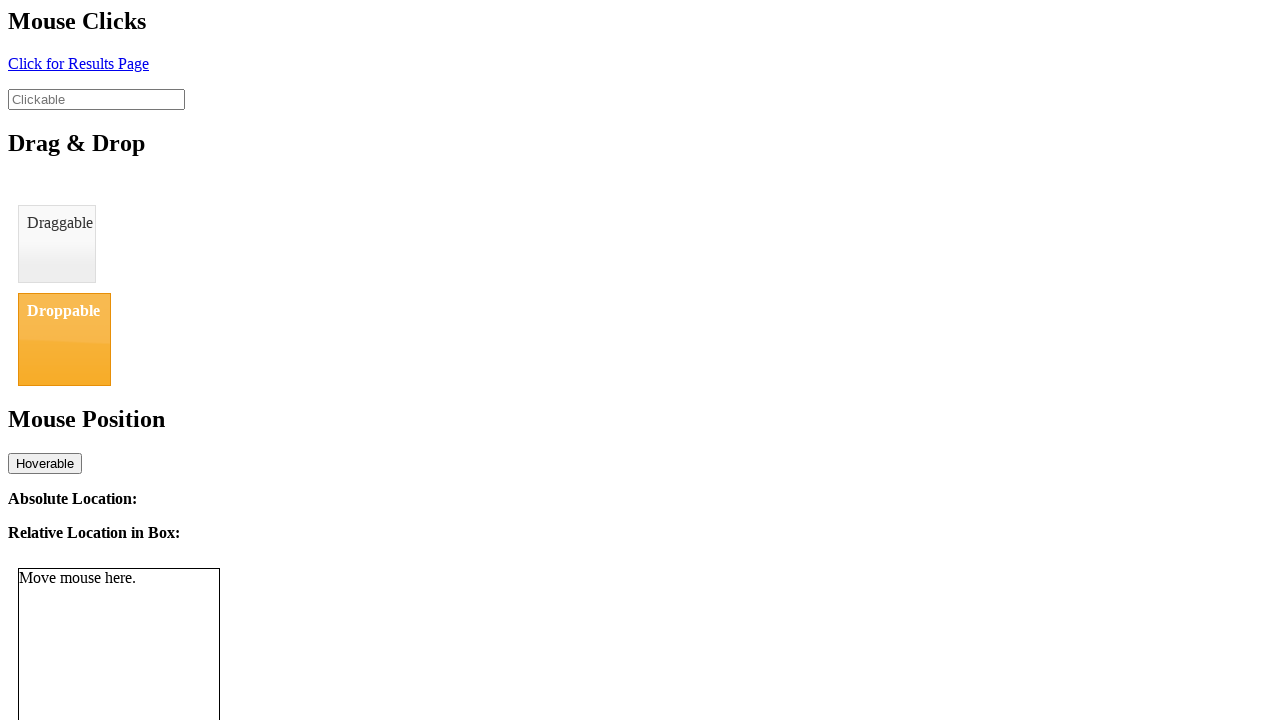

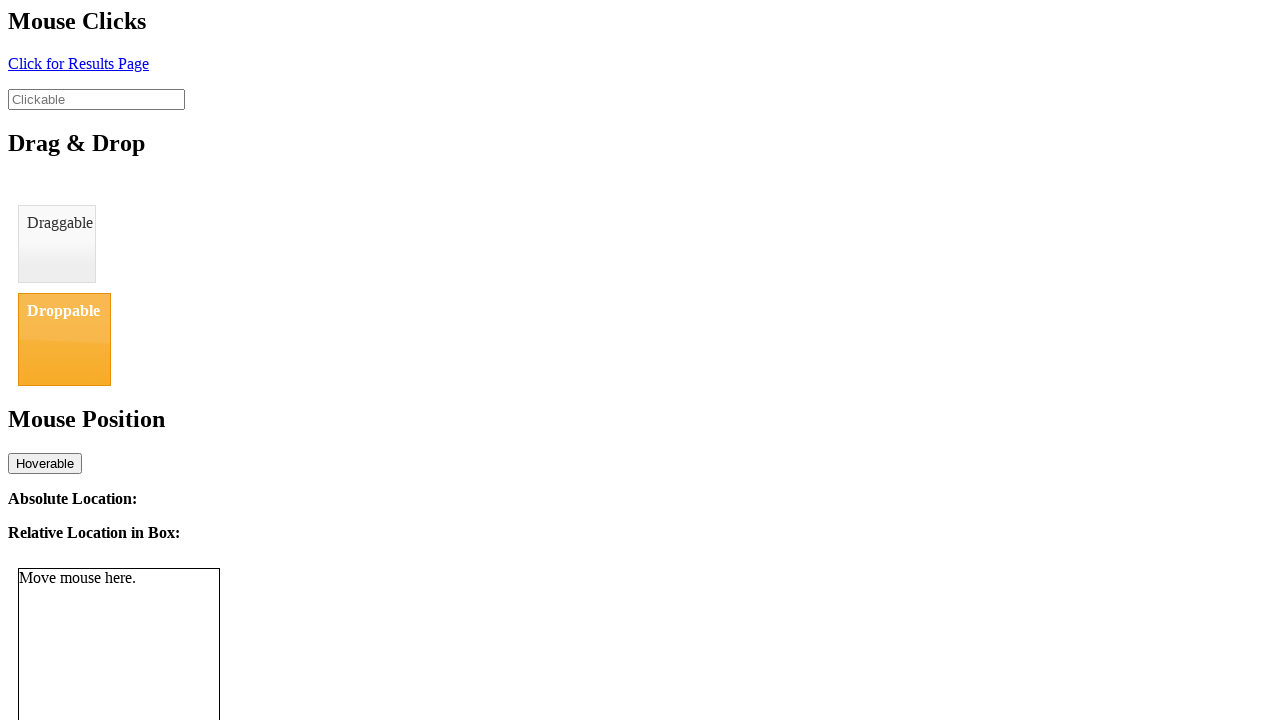